Navigates to Hepsiburada website and retrieves page title and URL information

Starting URL: https://www.hepsiburada.com/

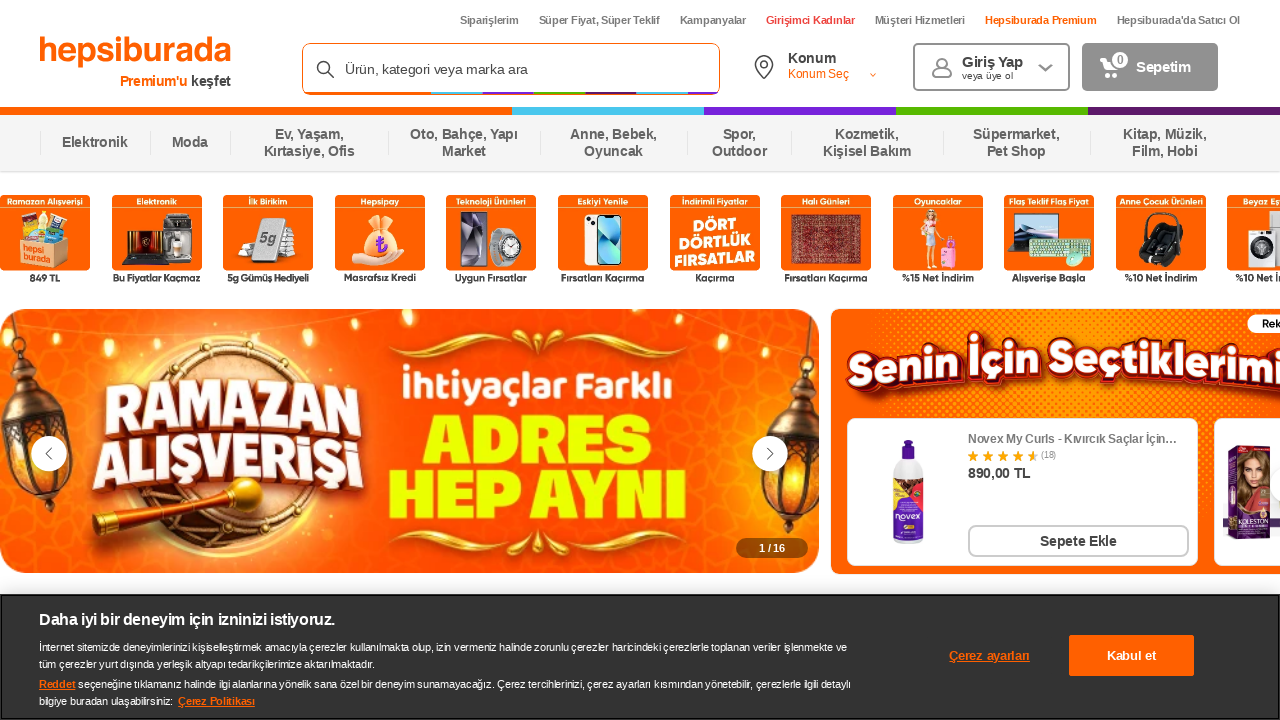

Retrieved page title from Hepsiburada website
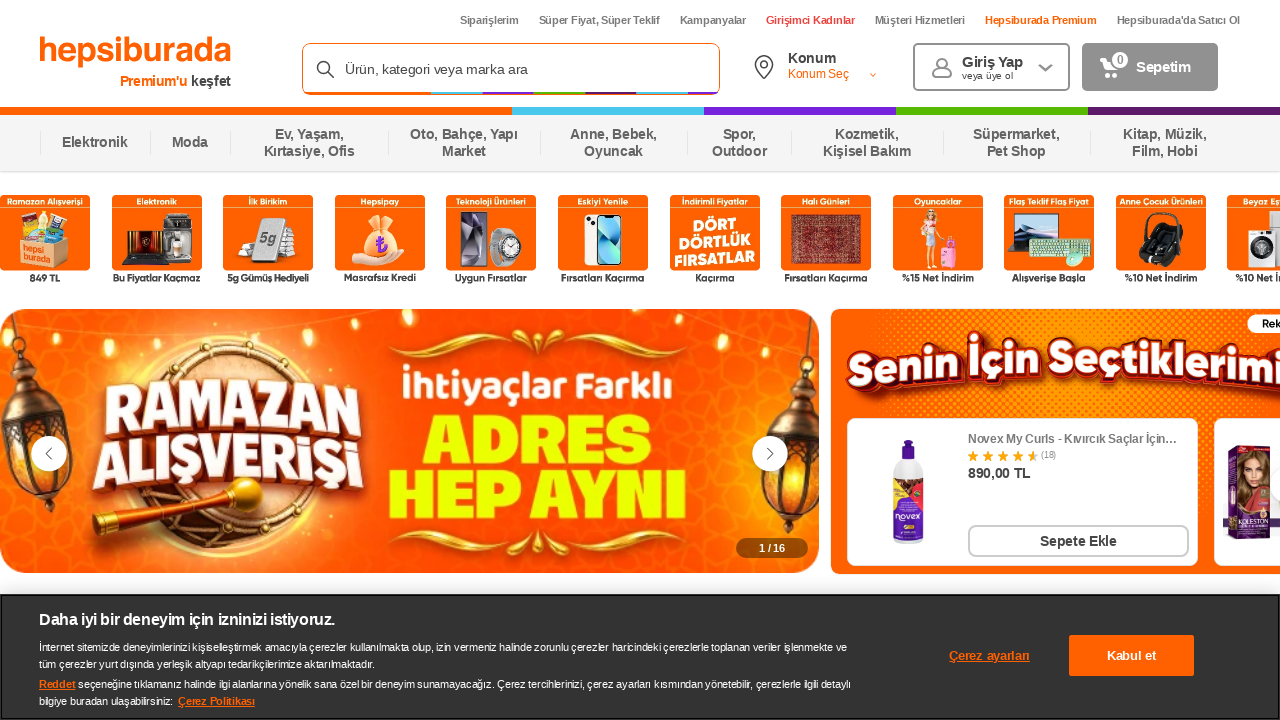

Retrieved current page URL
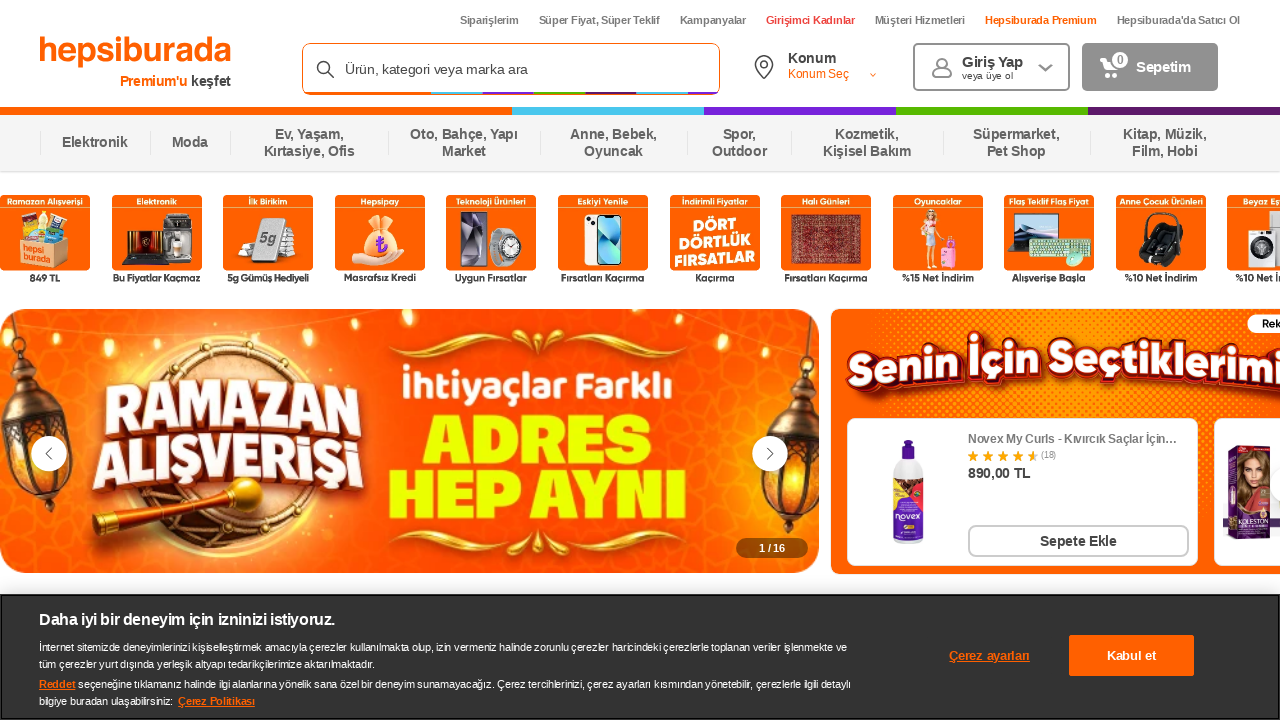

Waited for page to reach networkidle state
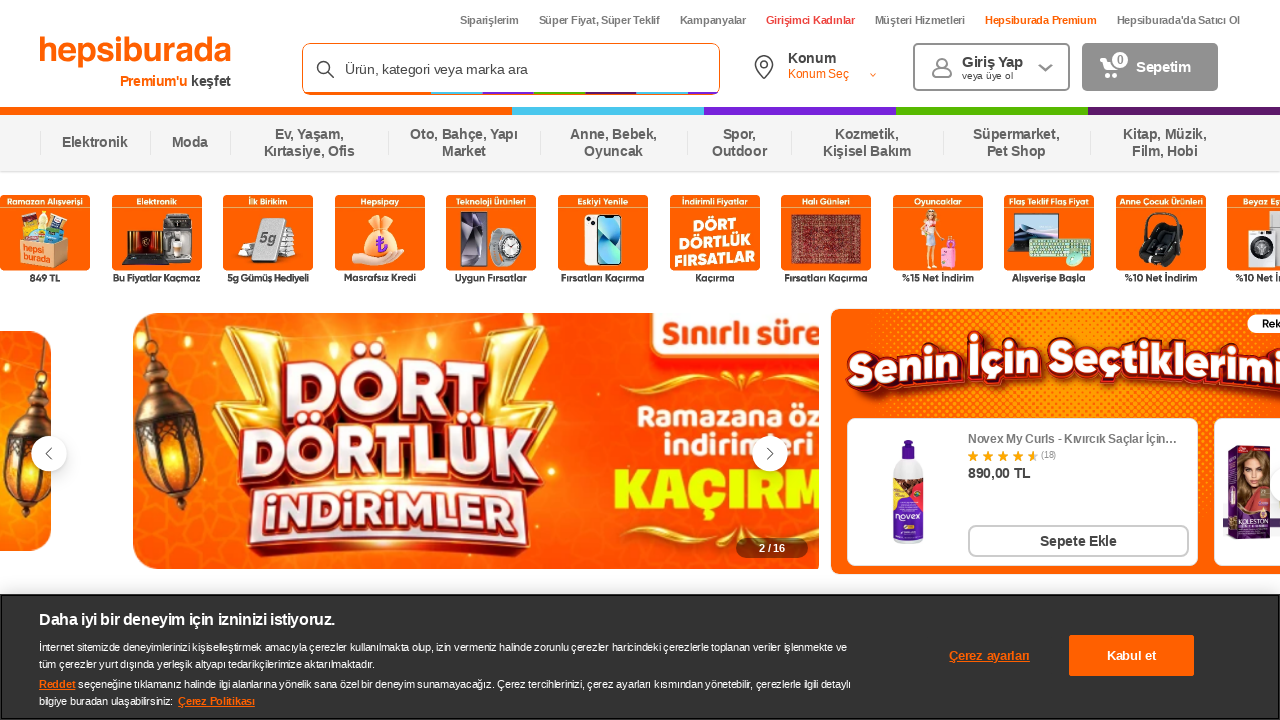

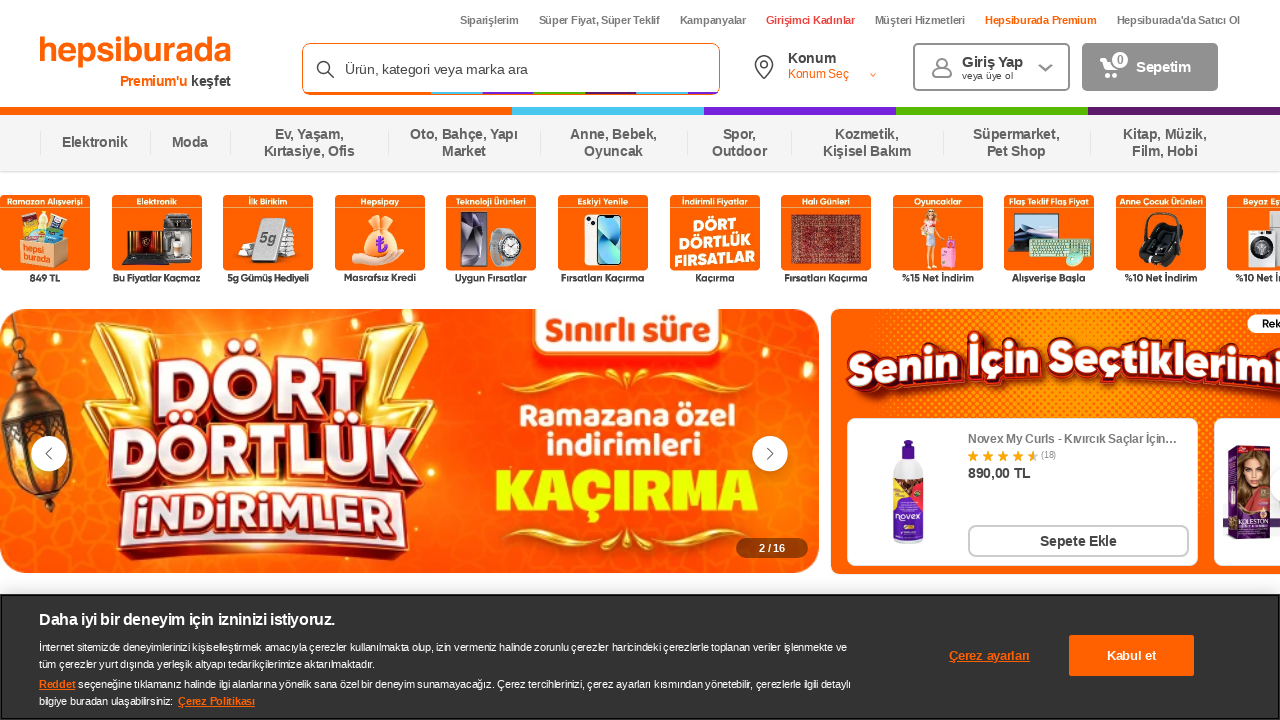